Tests clicking a button with a dynamic ID on the UI Testing Playground website. The test verifies that a button can be located and clicked even when its ID changes on each page load.

Starting URL: http://uitestingplayground.com/dynamicid

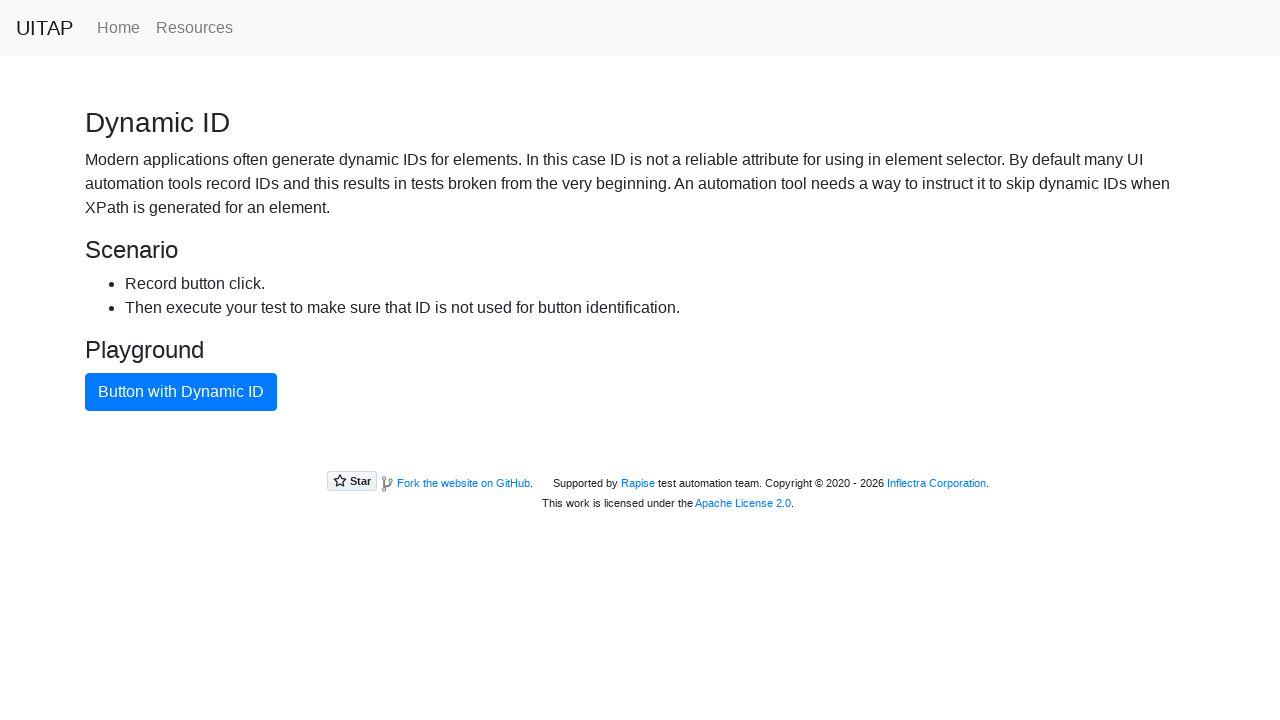

Navigated to UI Testing Playground dynamic ID page
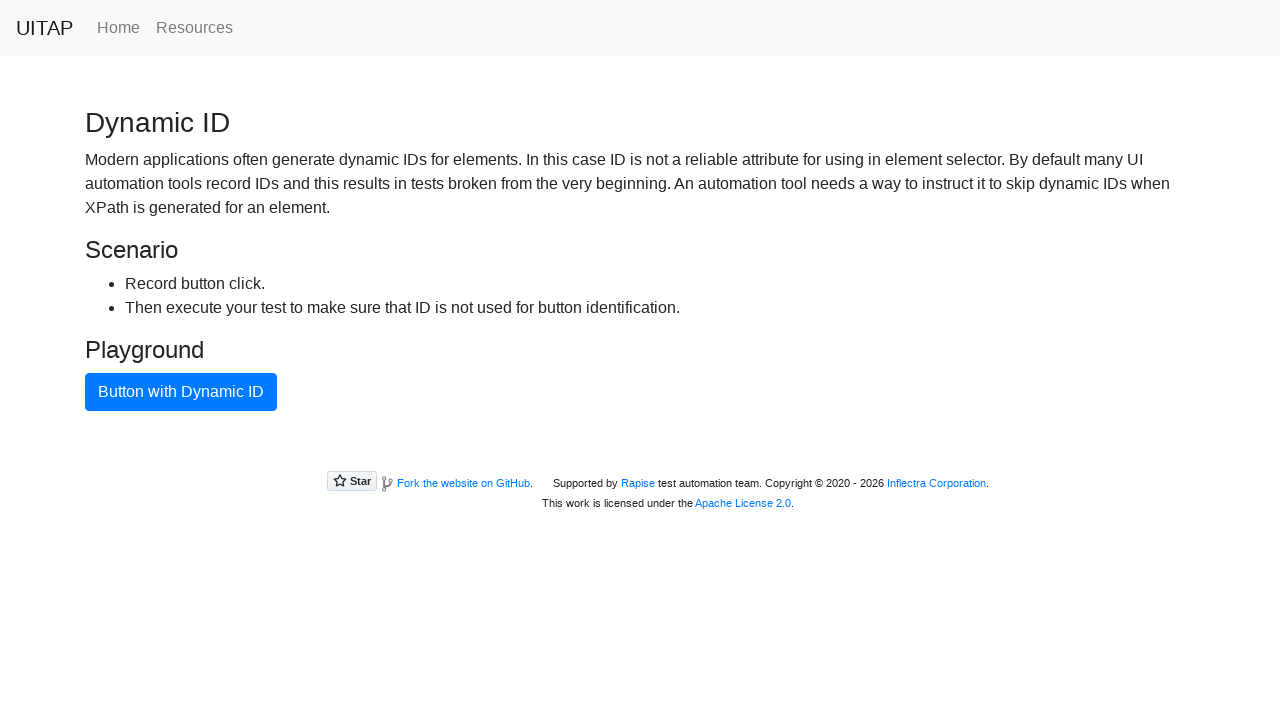

Clicked button with dynamic ID using text selector at (181, 392) on xpath=//button[text()="Button with Dynamic ID"]
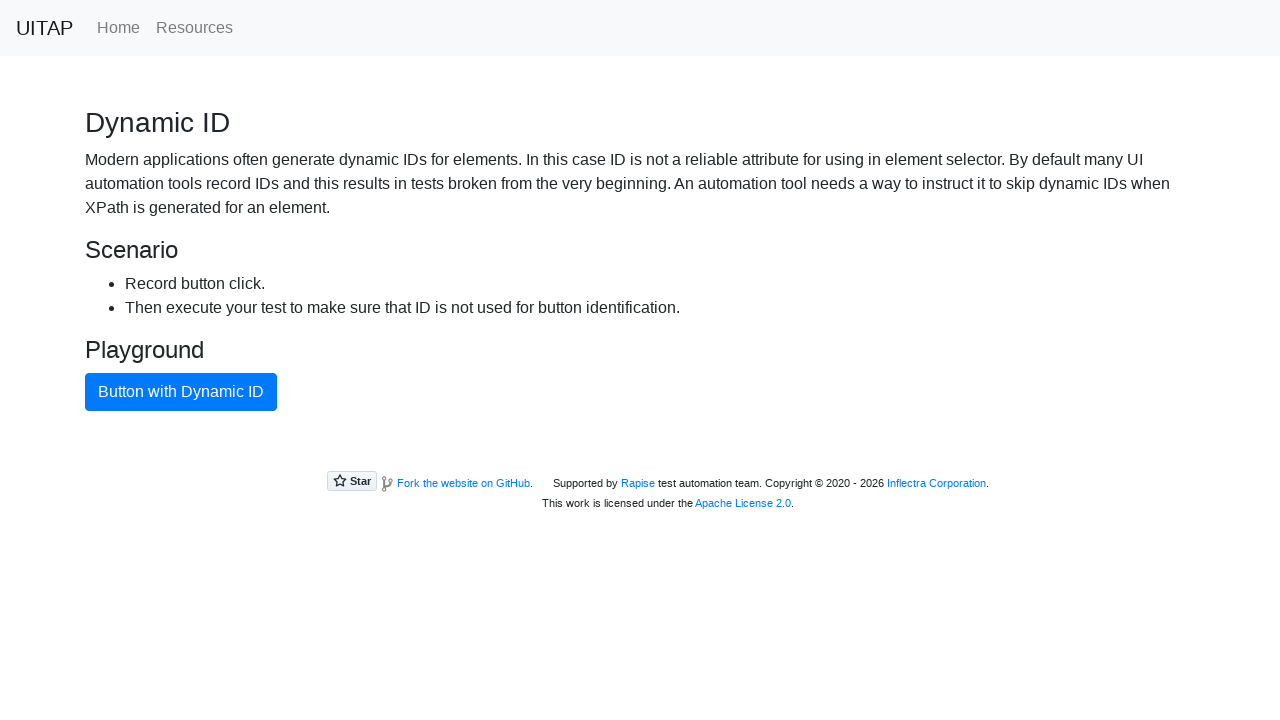

Waited 1 second to observe button click result
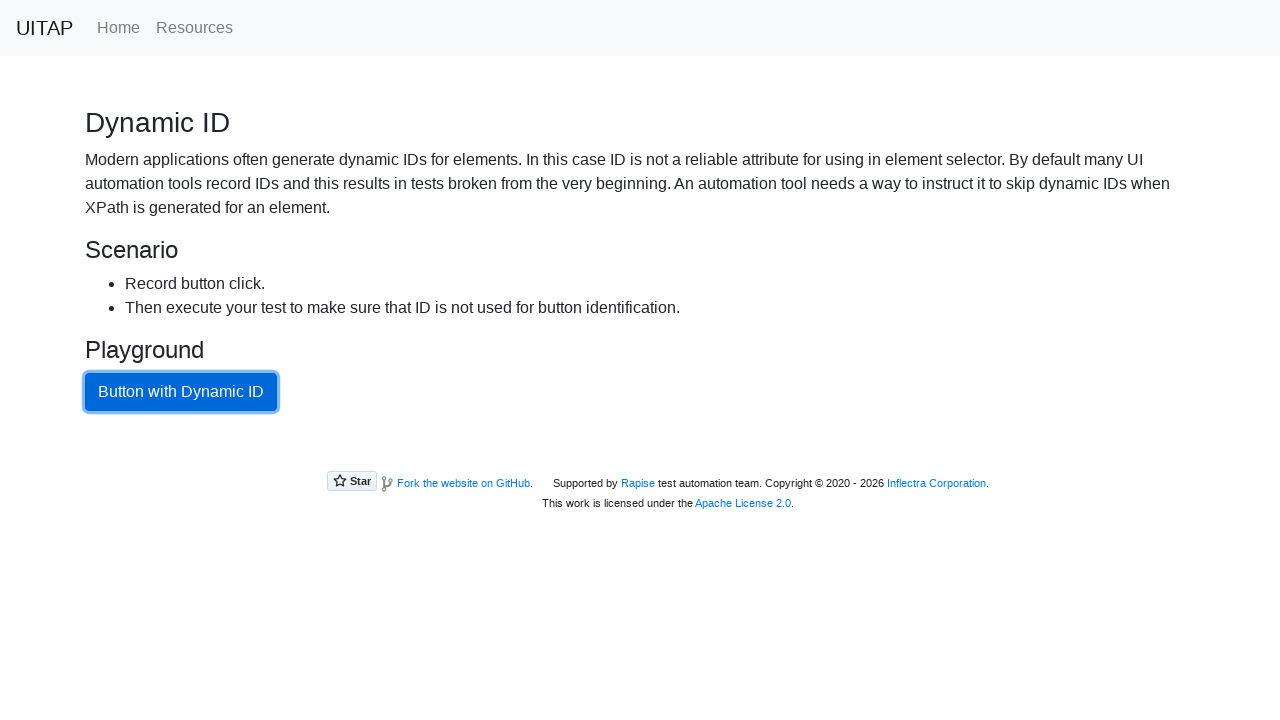

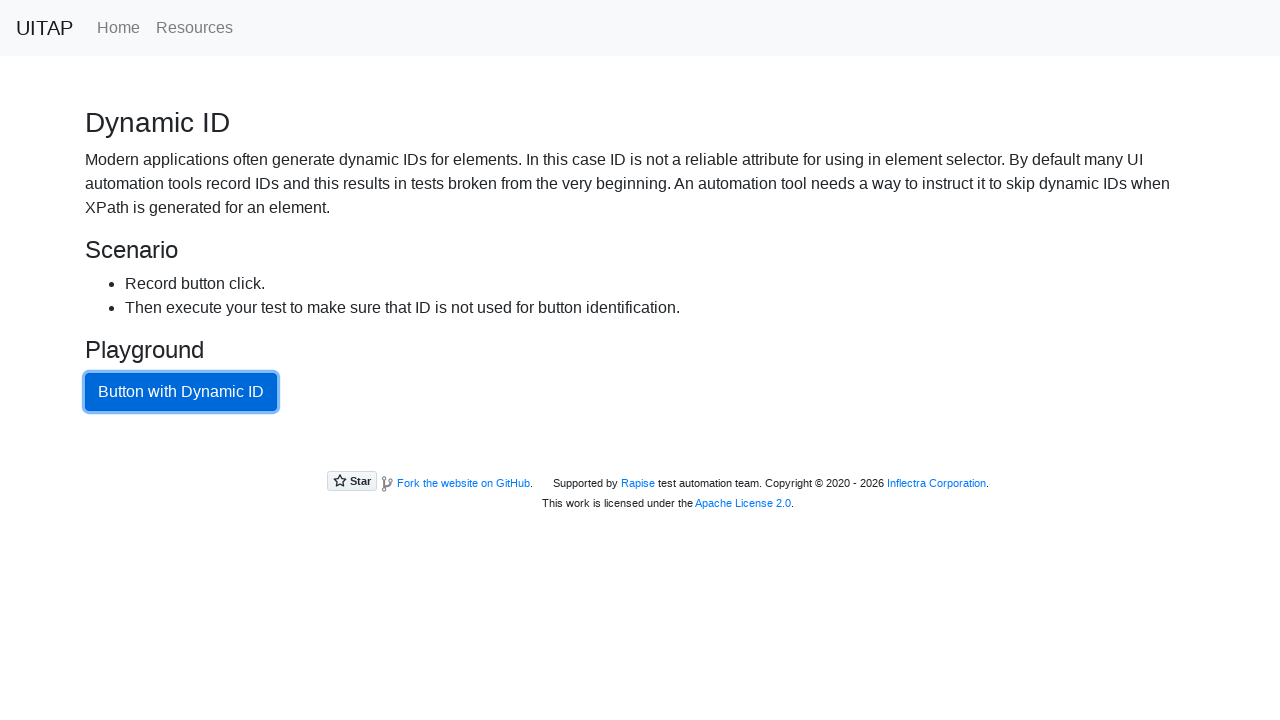